Tests JavaScript alert handling by clicking a button to trigger an alert and accepting it

Starting URL: https://the-internet.herokuapp.com/javascript_alerts

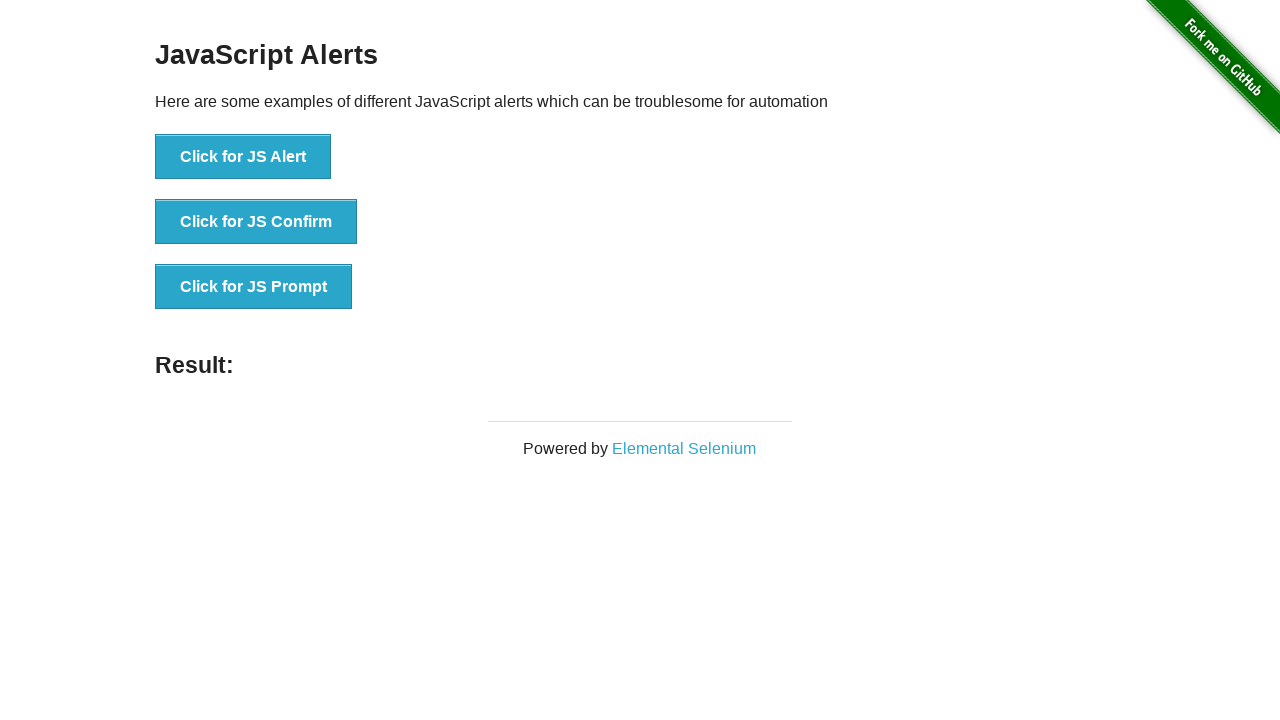

Clicked button to trigger JavaScript alert at (243, 157) on button[onclick='jsAlert()']
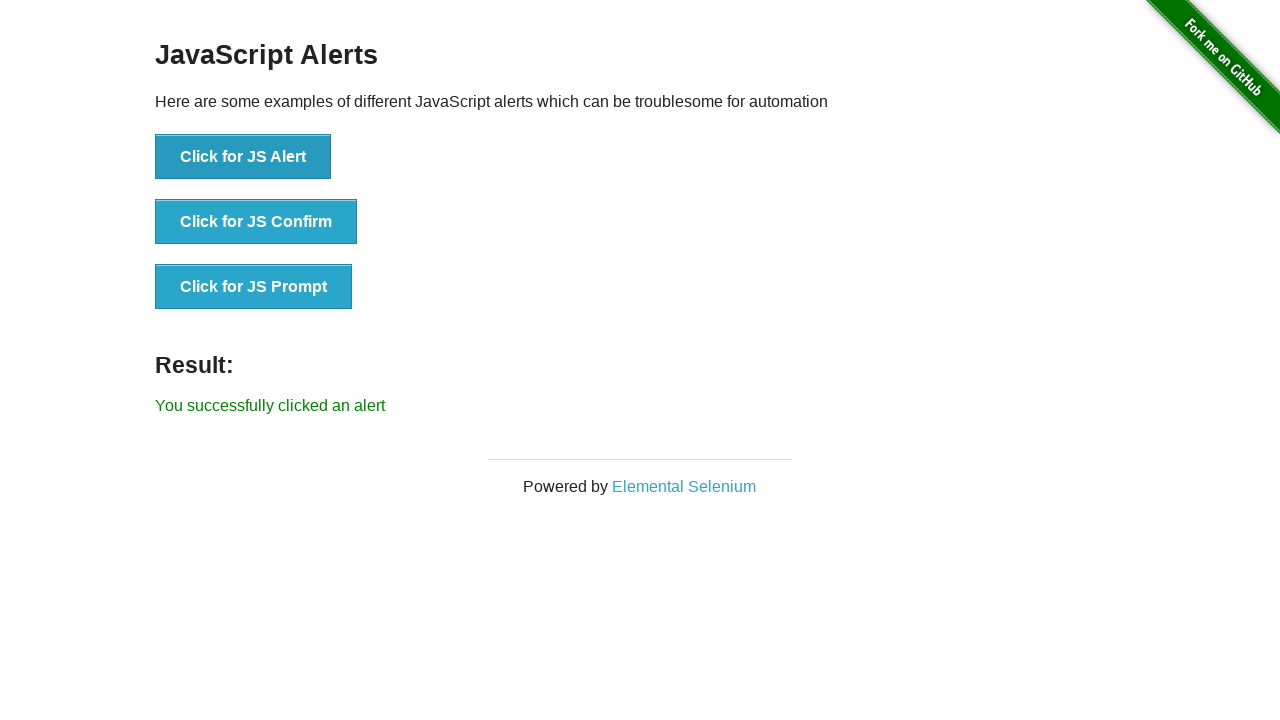

Set up dialog handler to accept alerts
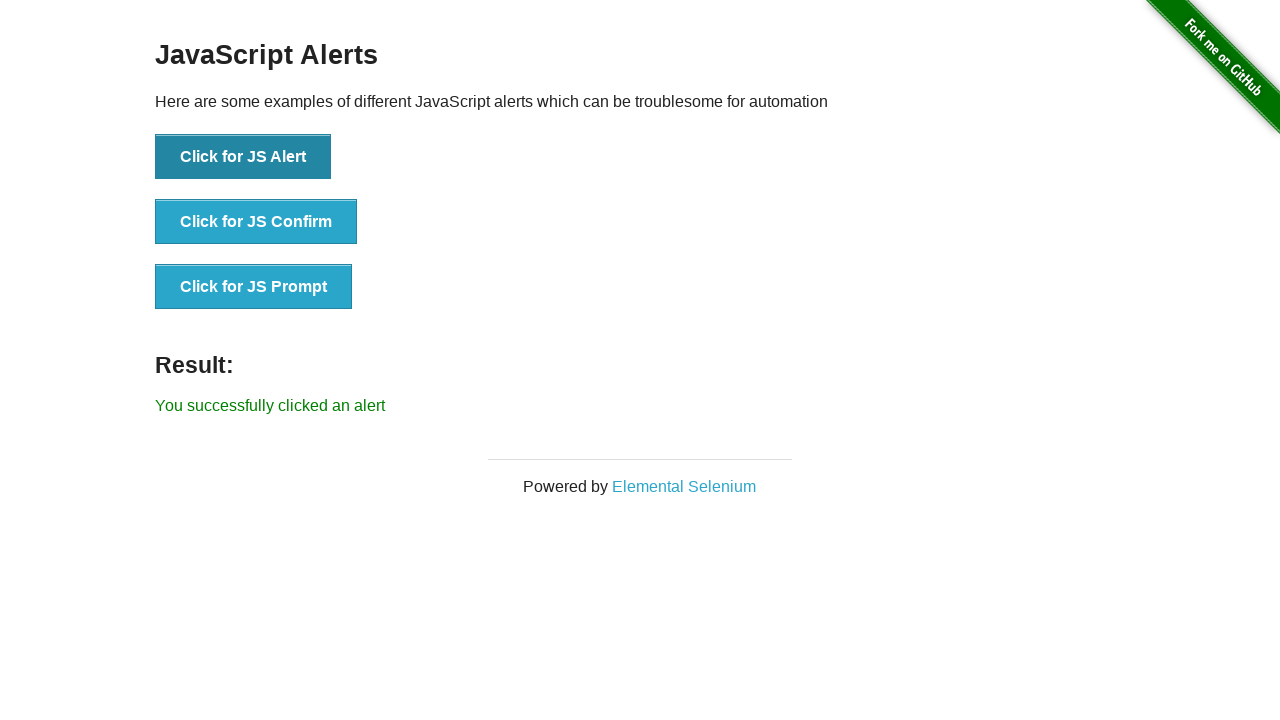

Located result message element
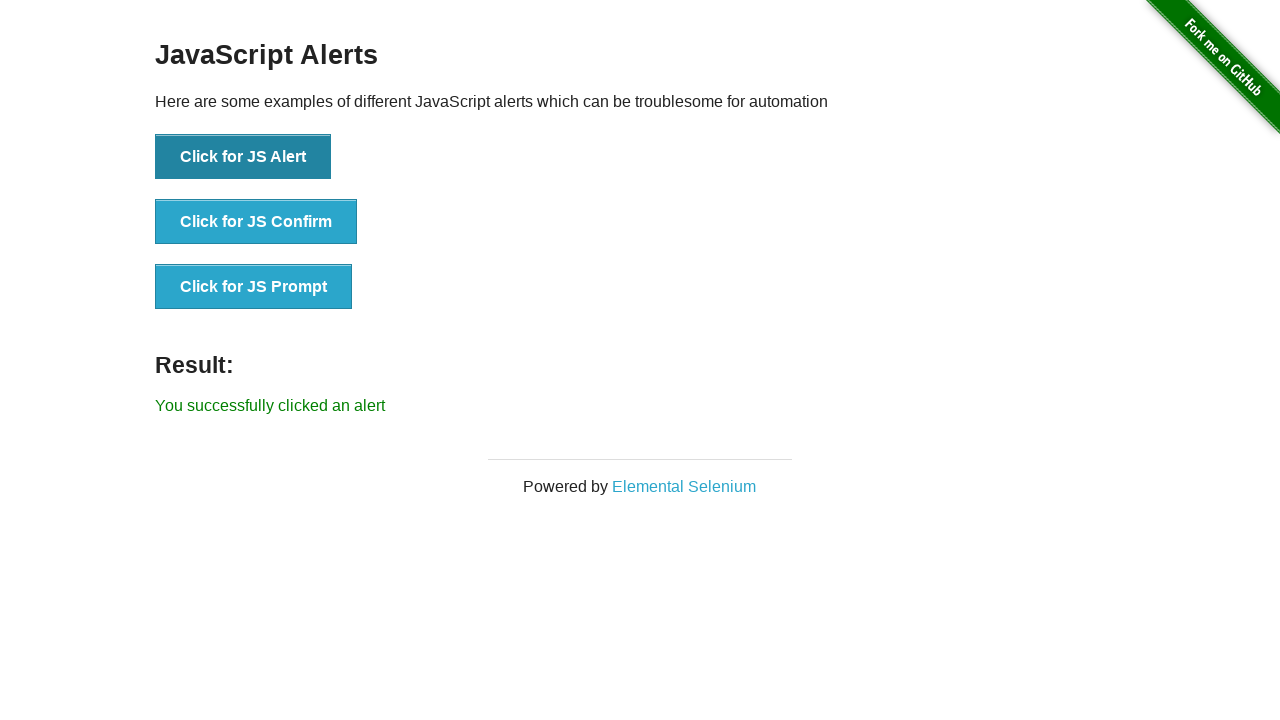

Verified success message displays: 'You successfully clicked an alert'
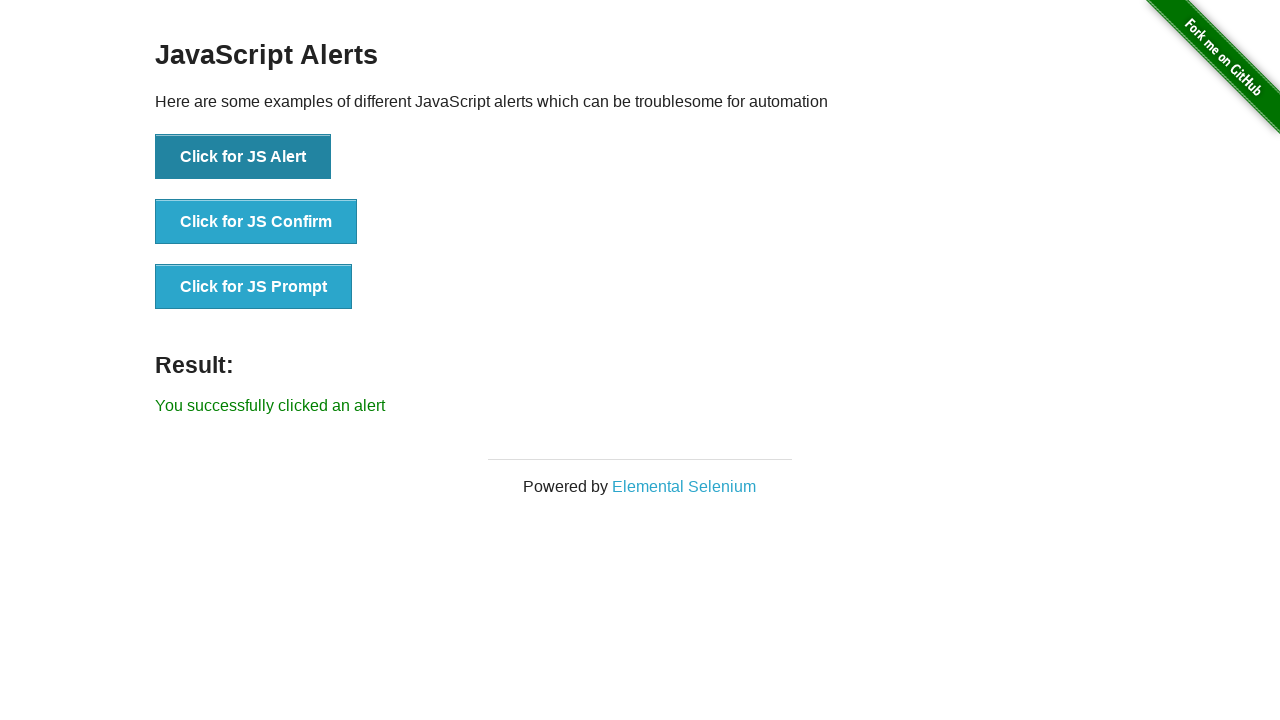

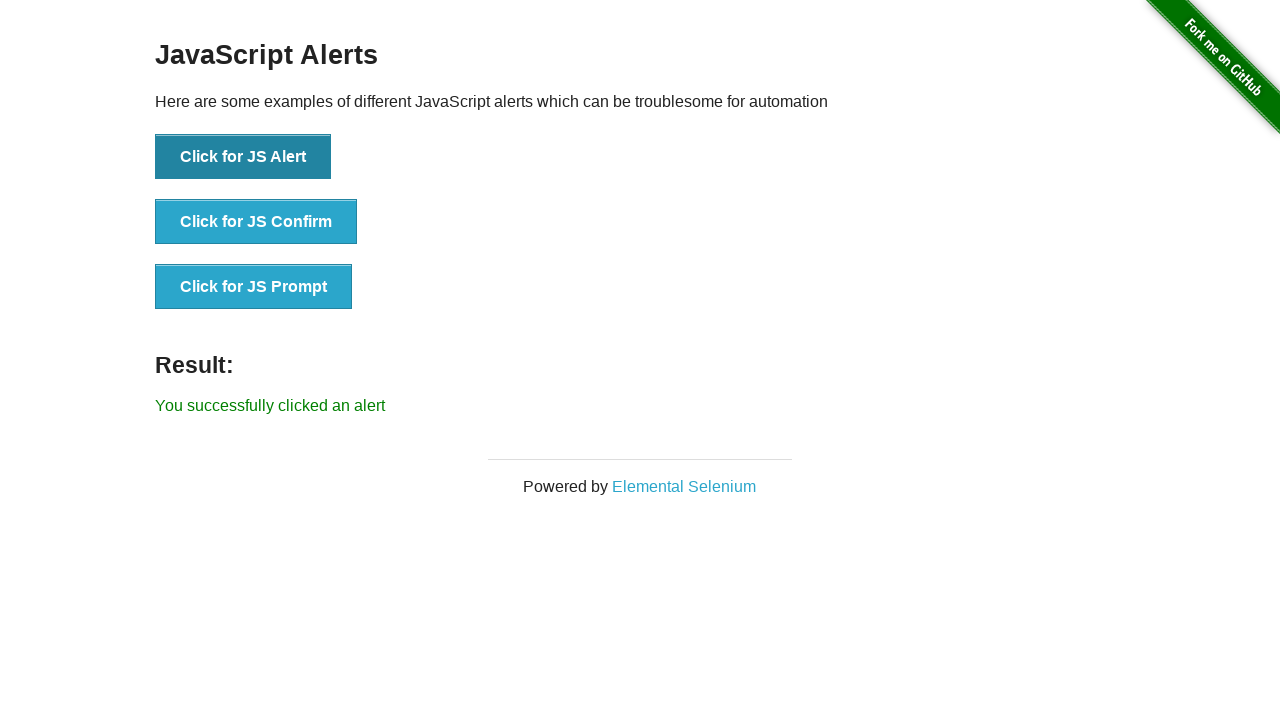